Tests popup/new window functionality by clicking a "NewWindow" button and handling the newly opened browser window

Starting URL: https://skpatro.github.io/demo/links/

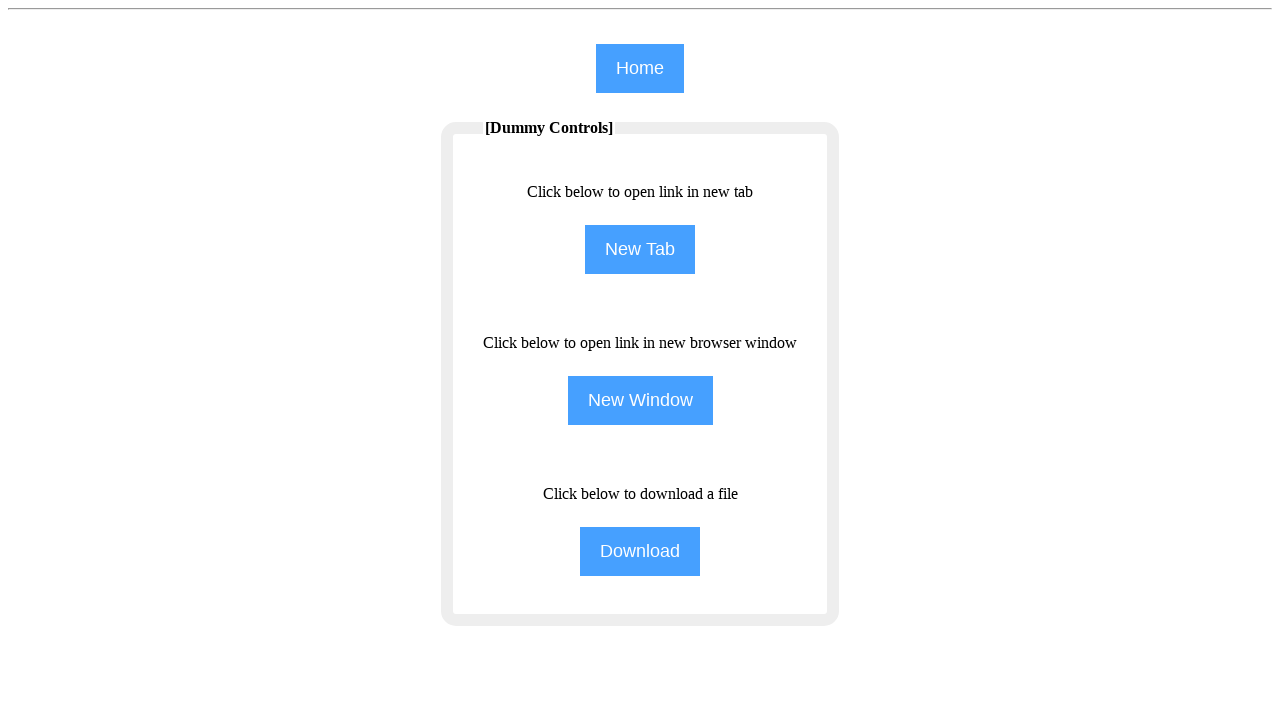

Page loaded - domcontentloaded event fired
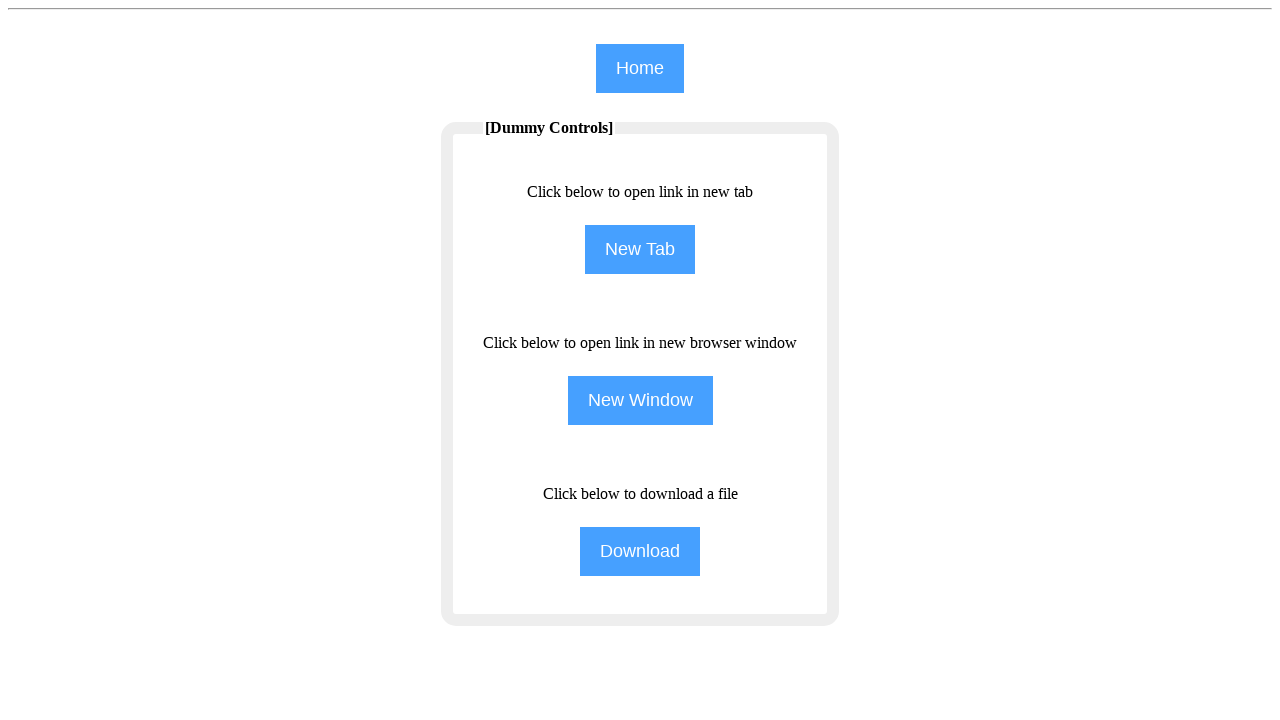

Clicked NewWindow button to open new browser window at (640, 400) on input[name='NewWindow']
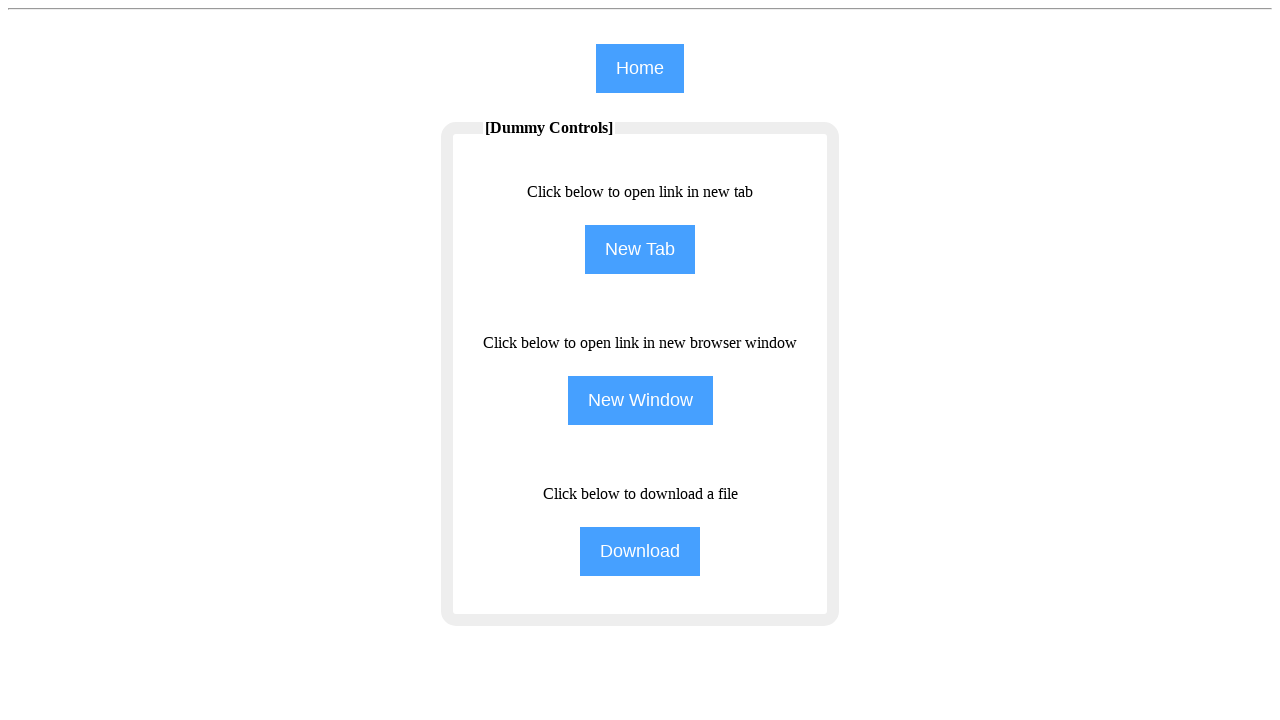

Captured newly opened page/window
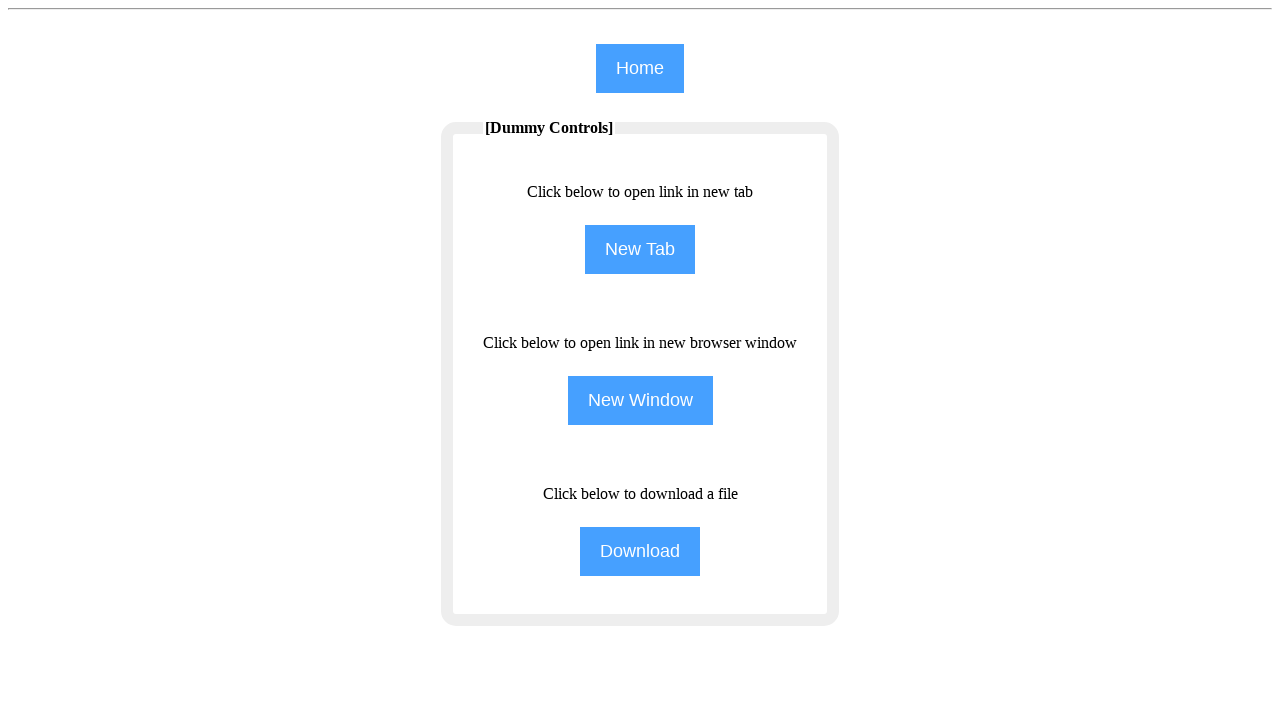

New page loaded - domcontentloaded event fired
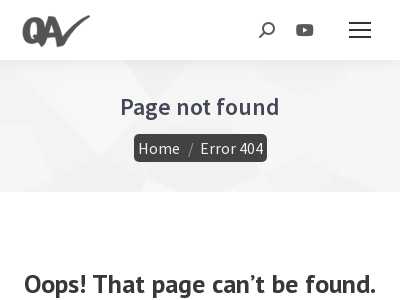

Verified multiple pages open - total count: 2
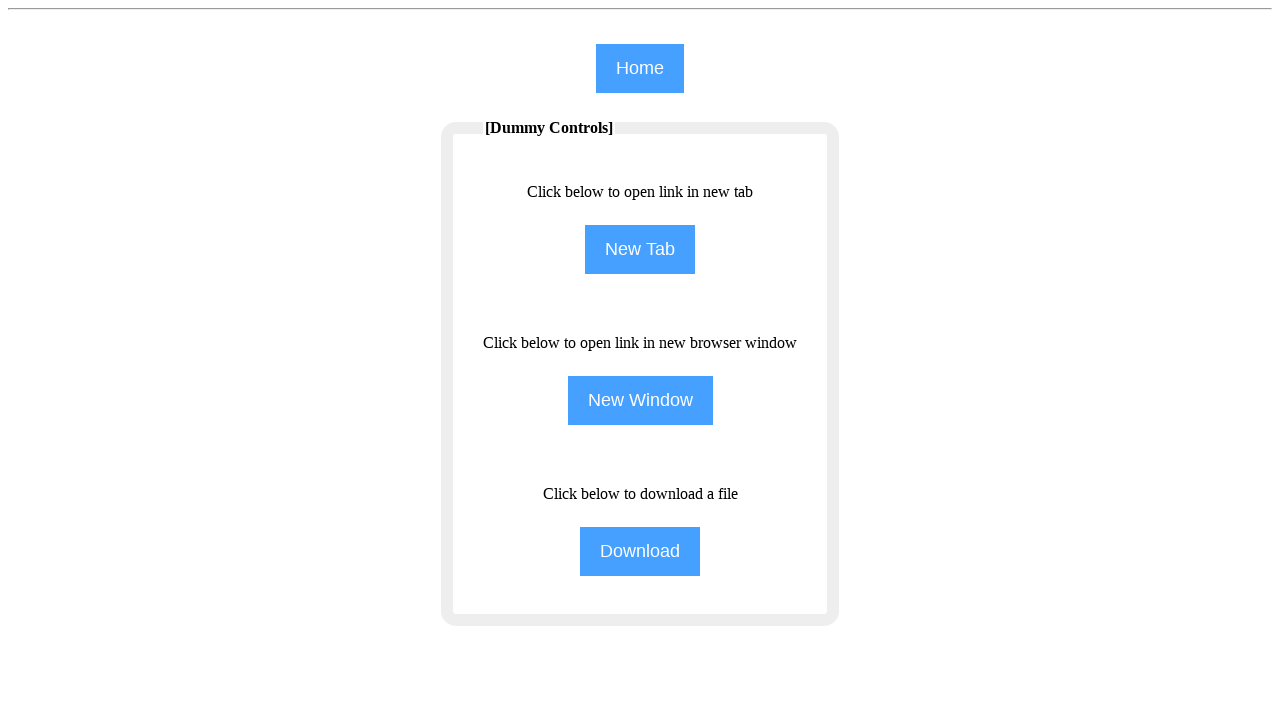

Closed the new page/window
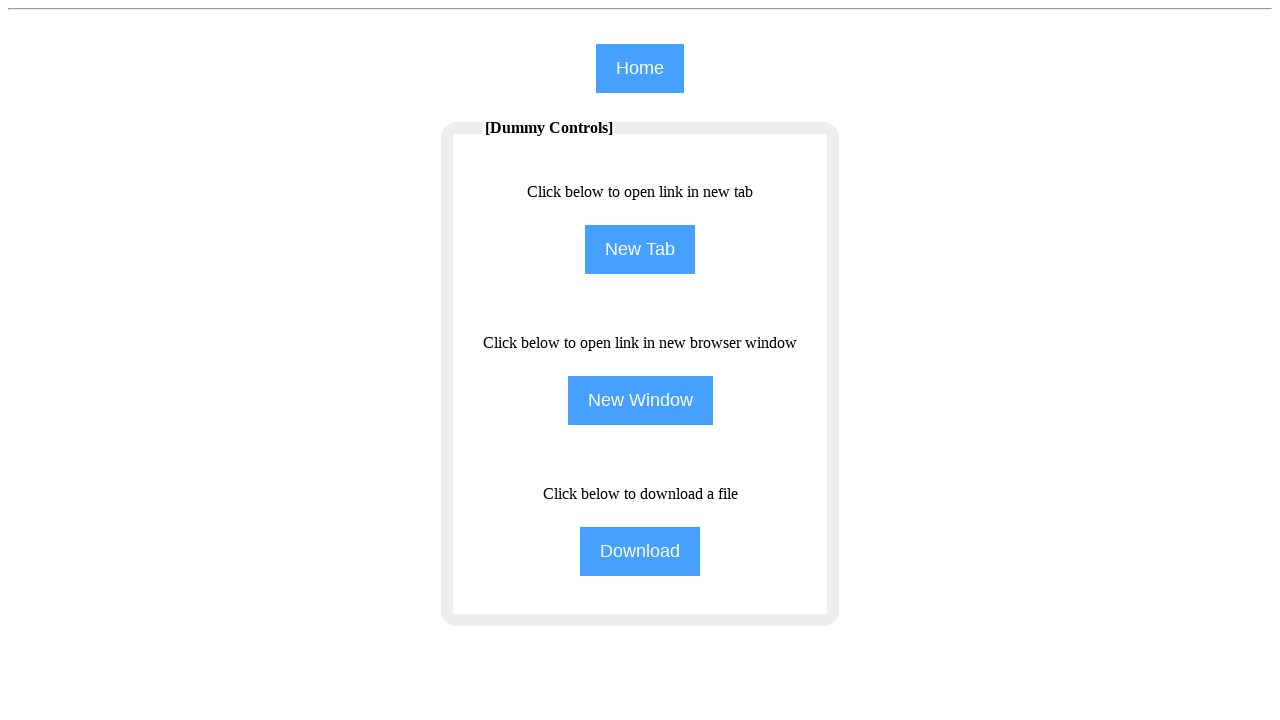

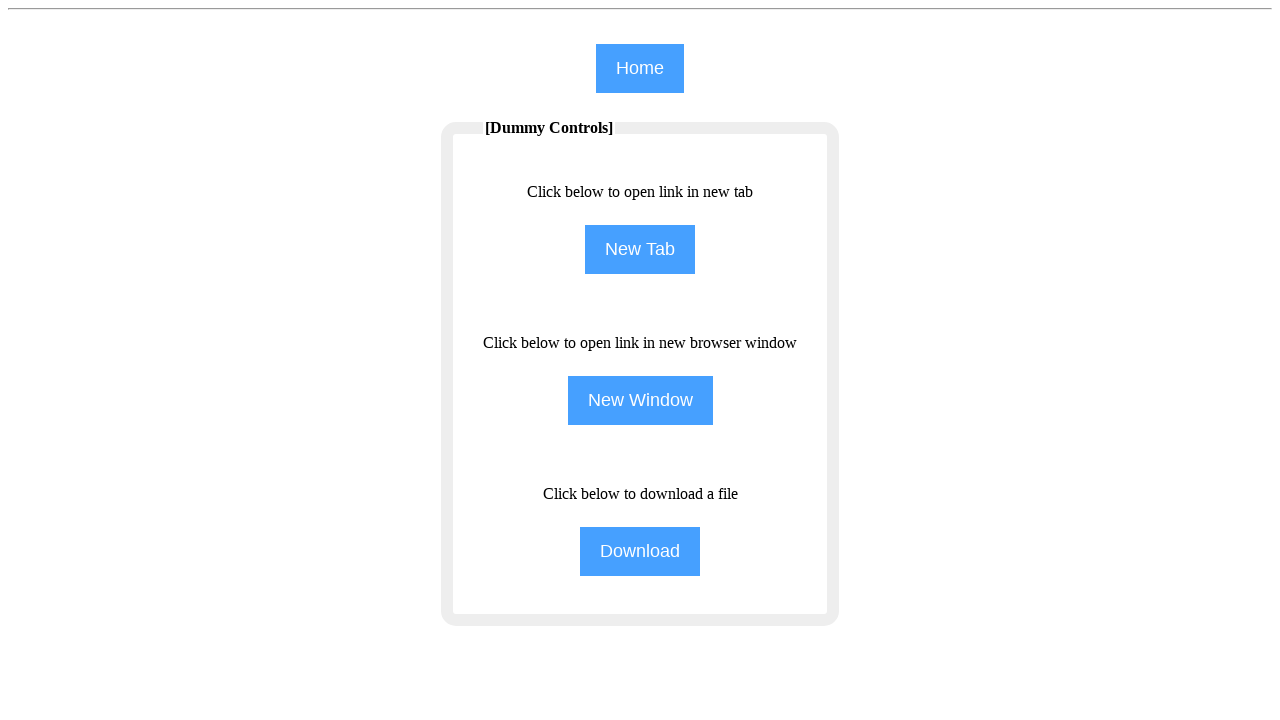